Tests timeout handling by clicking an AJAX trigger button and then clicking on the success element after it loads.

Starting URL: http://uitestingplayground.com/ajax

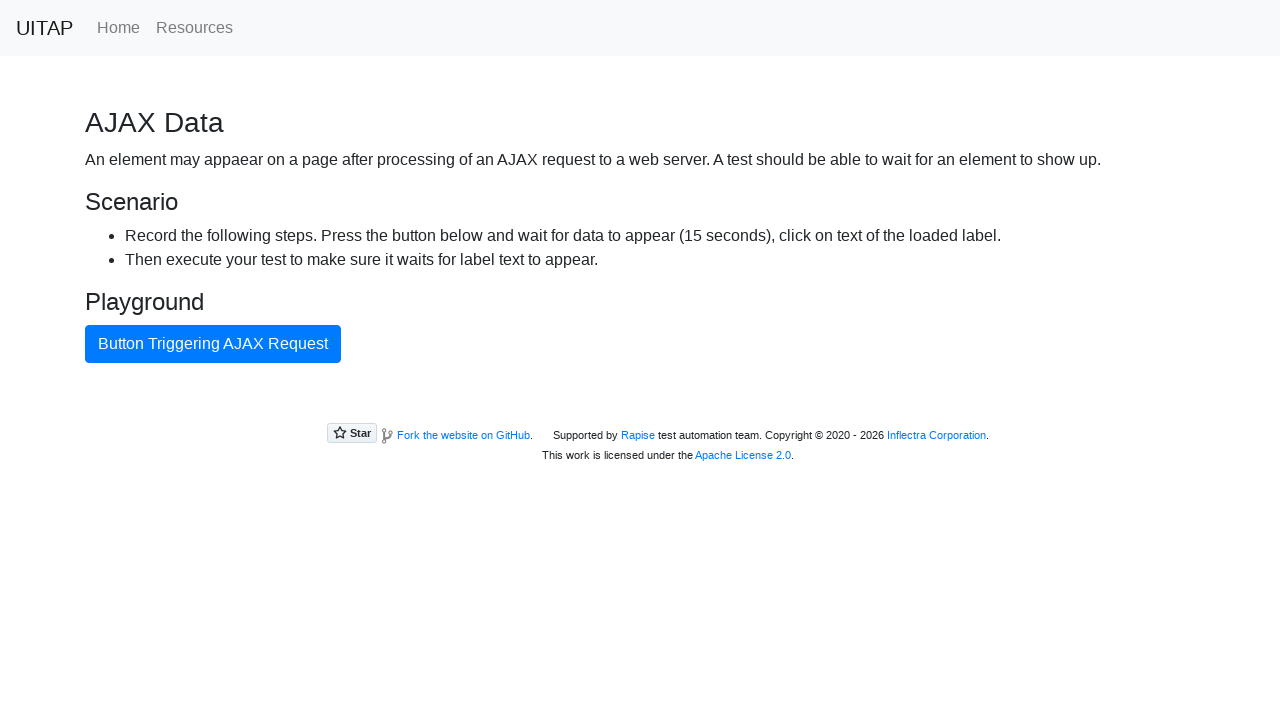

Clicked AJAX trigger button at (213, 344) on internal:text="Button Triggering AJAX Request"i
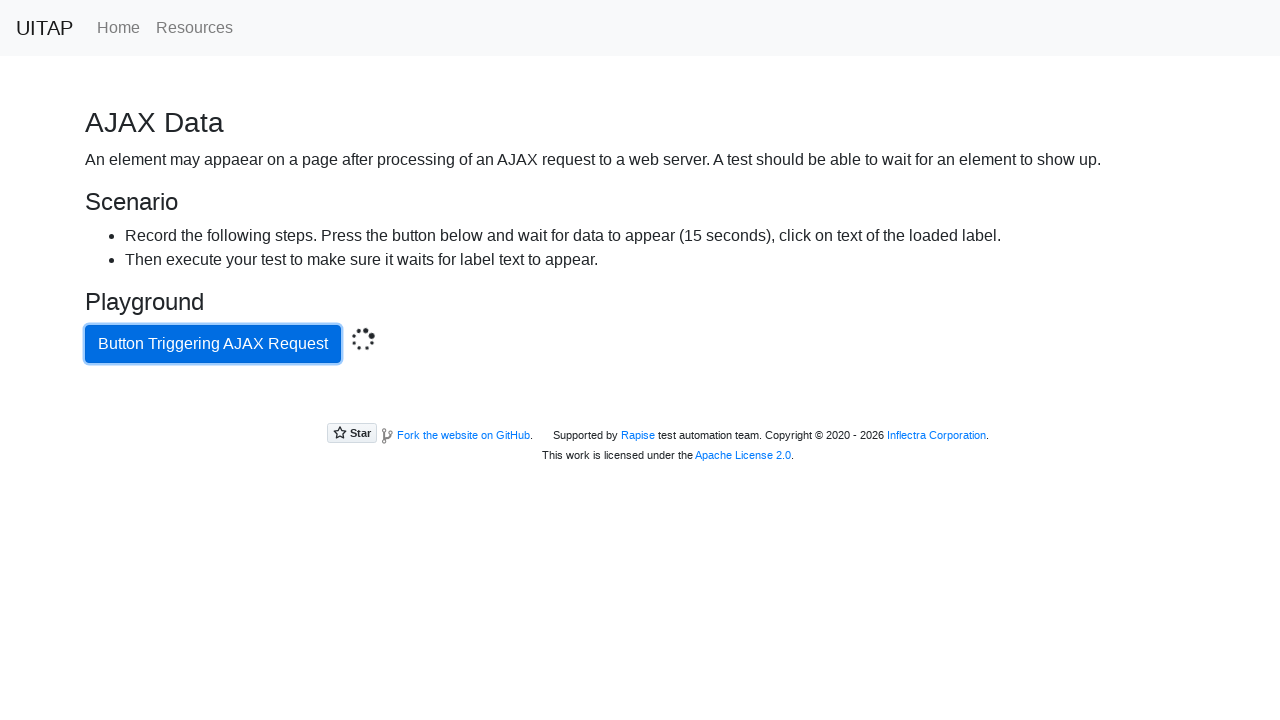

Clicked success element after AJAX response loaded at (640, 405) on .bg-success
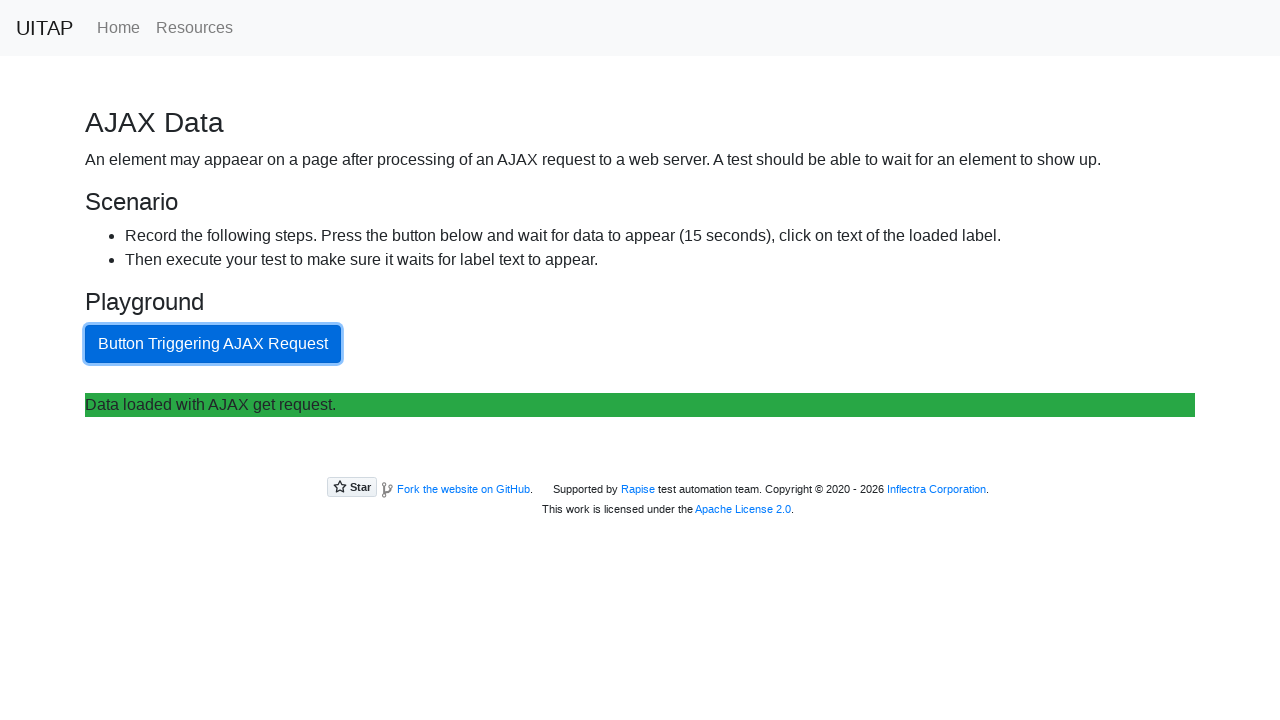

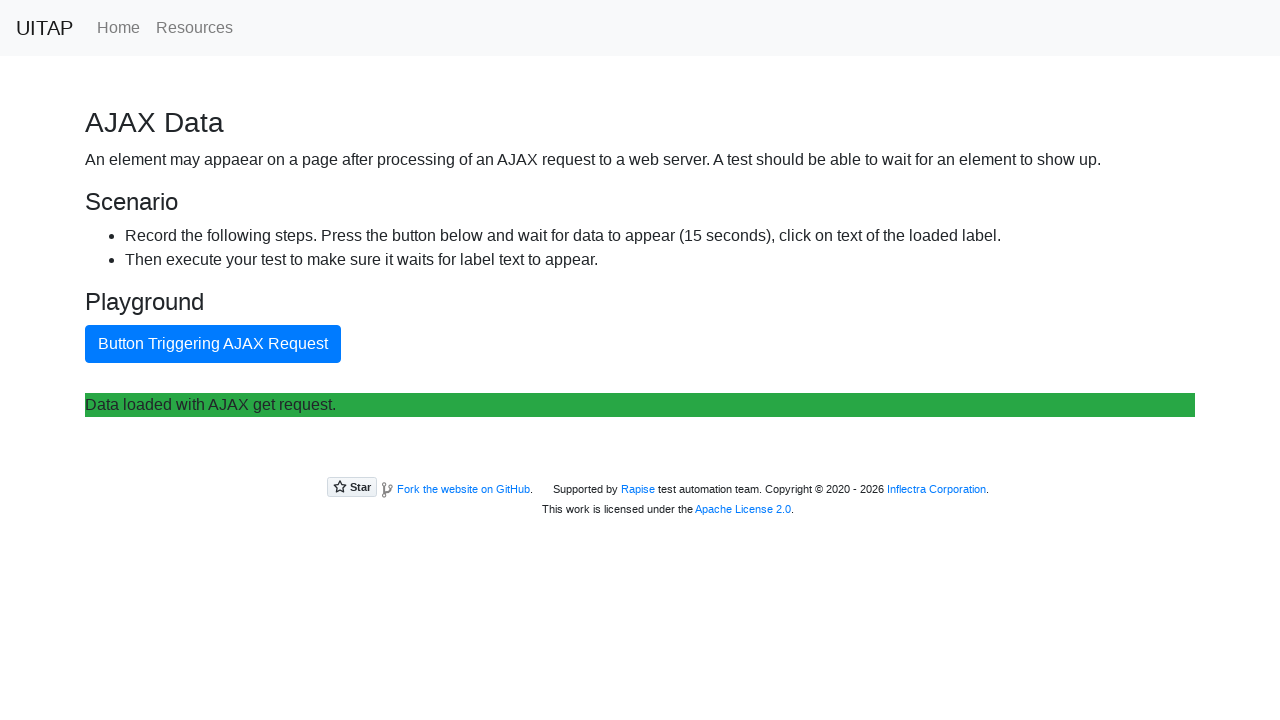